Tests successful user registration on ParaBank by clicking the register link, filling out the registration form with dynamically generated data, and verifying a welcome message appears.

Starting URL: https://parabank.parasoft.com/

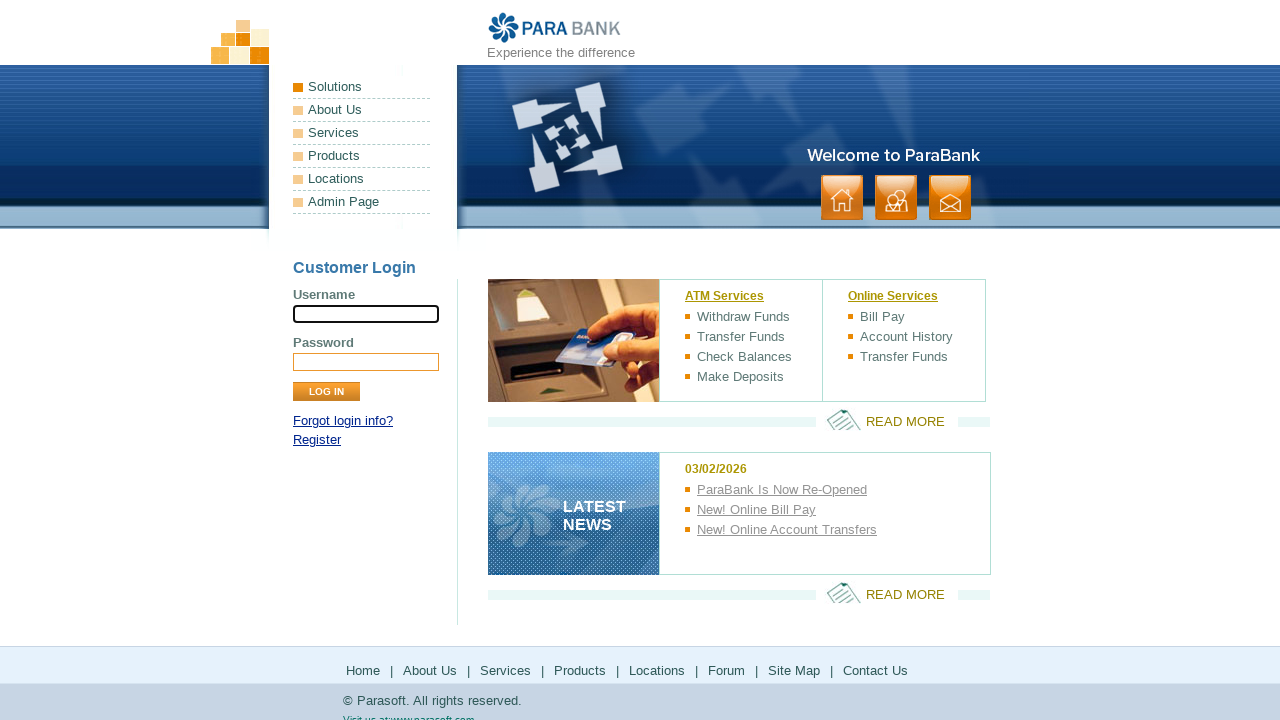

Clicked the Register link at (317, 440) on a[href*='register']
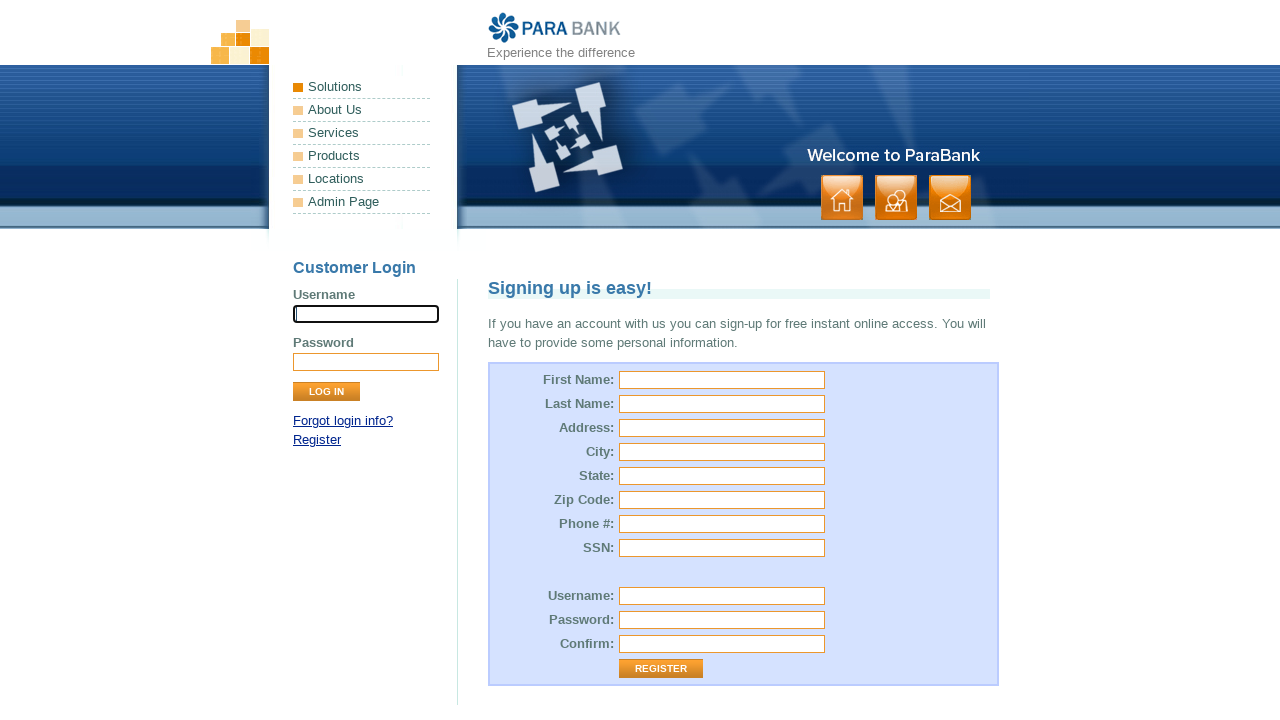

Generated random registration data (username, phone, zip, address, SSN)
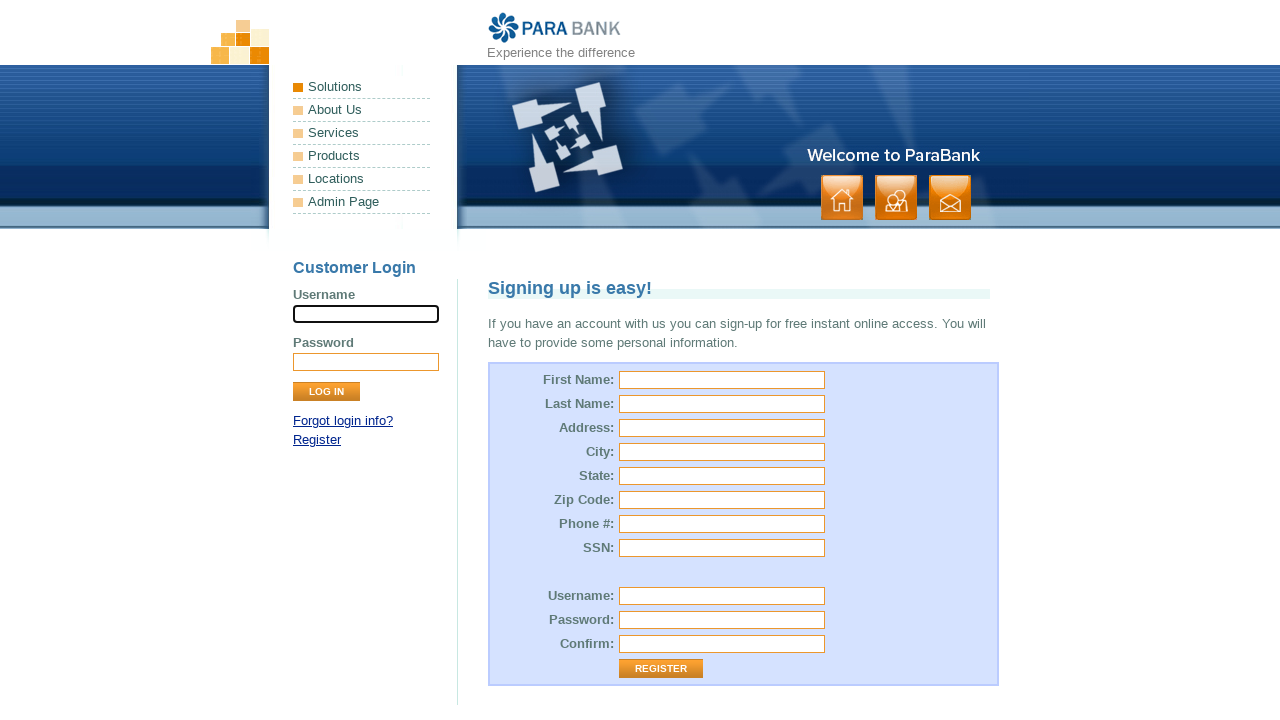

Filled first name field with 'Ana' on input[id='customer.firstName']
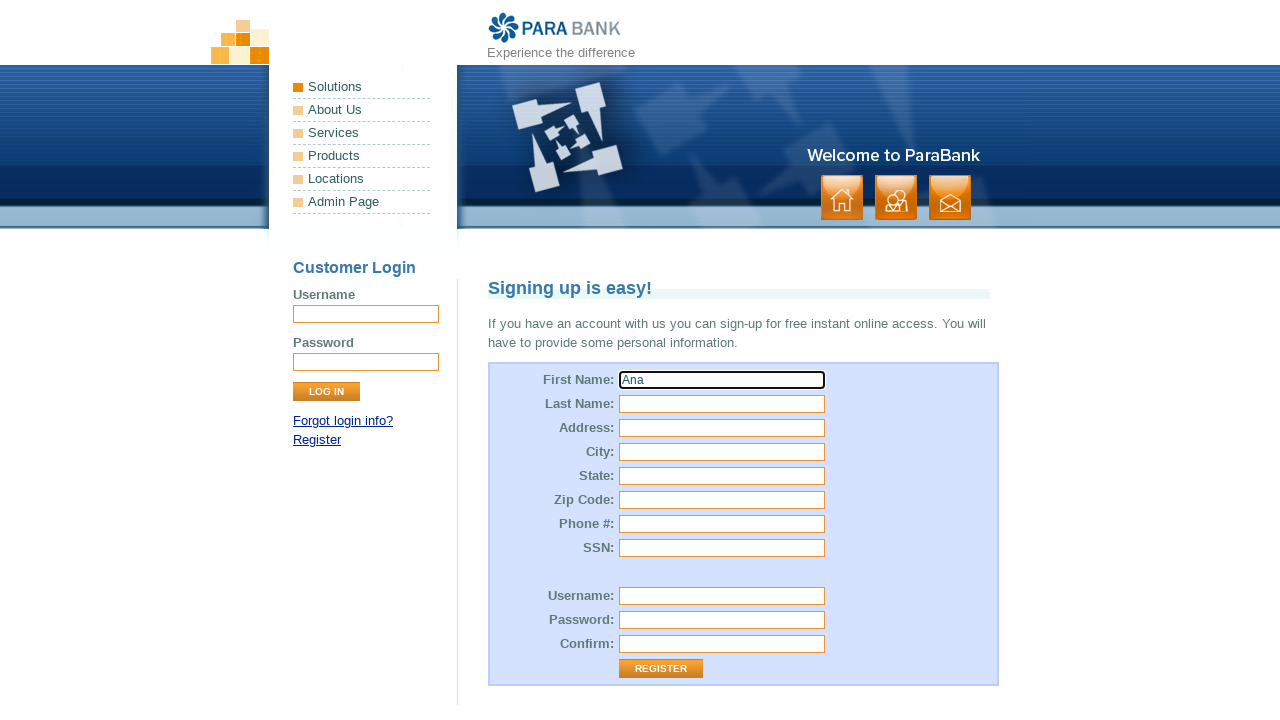

Filled last name field with dynamically generated surname on input[id='customer.lastName']
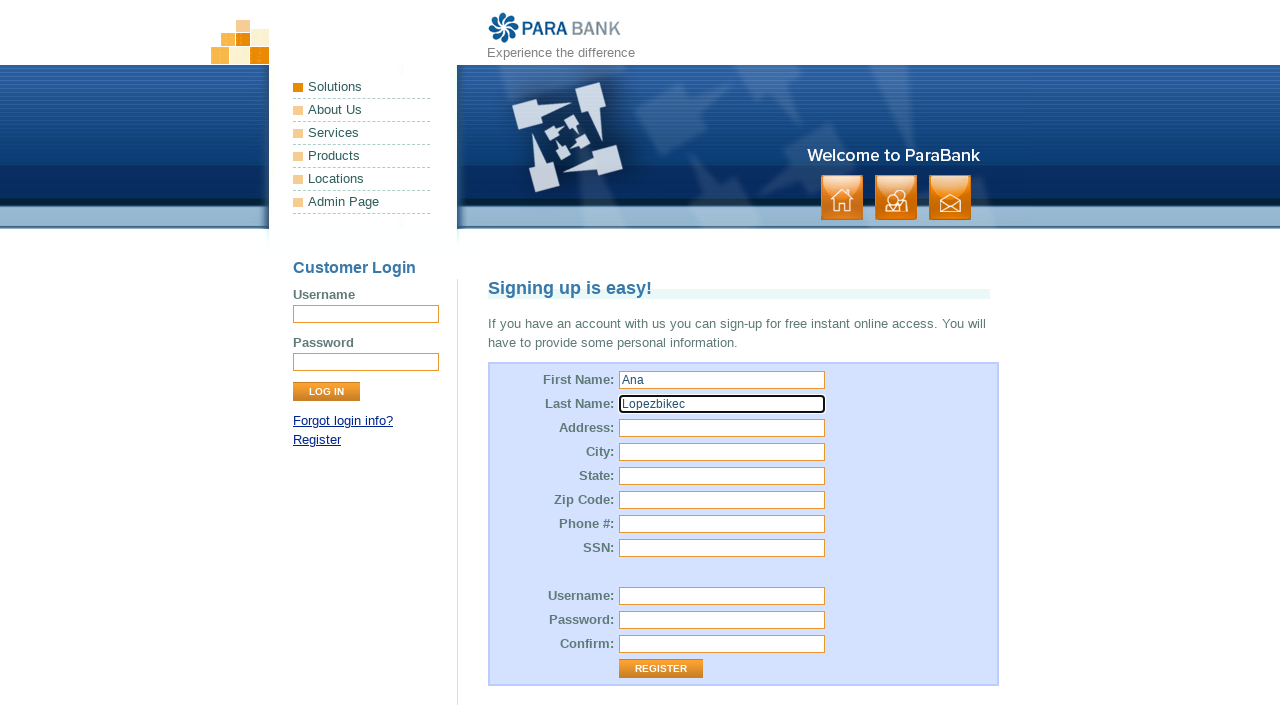

Filled street address field with randomly generated street on input[id='customer.address.street']
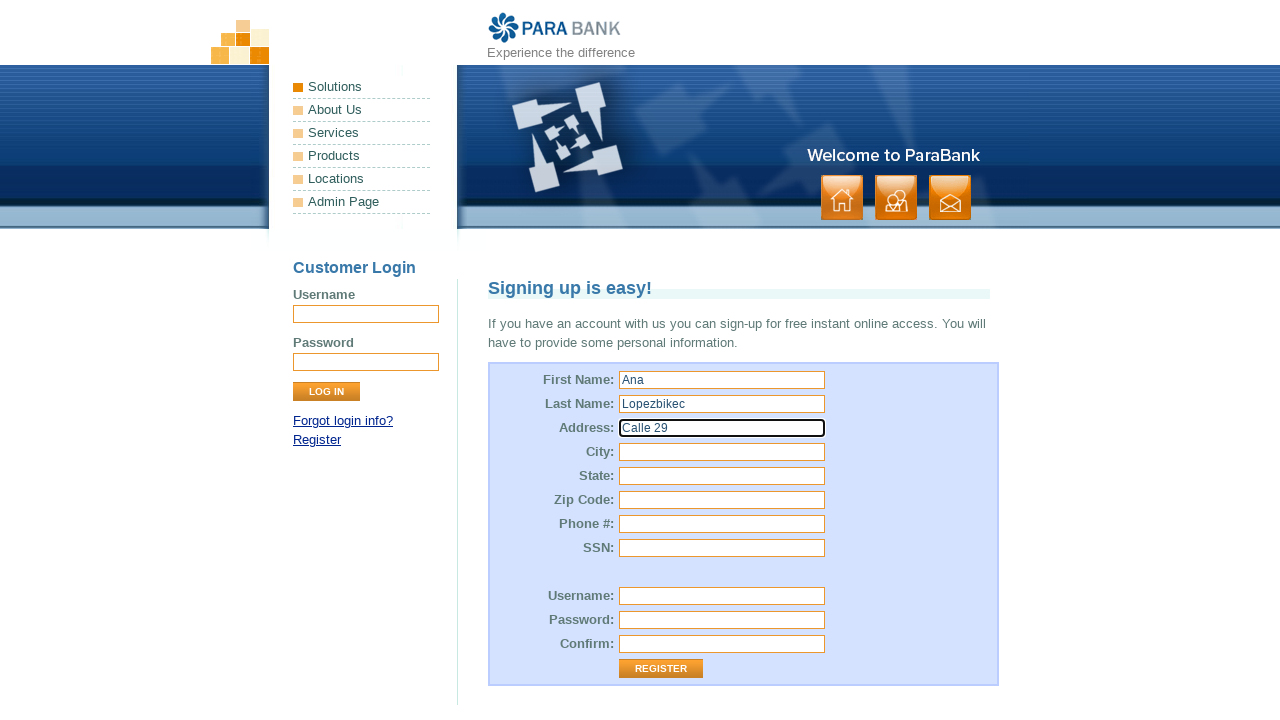

Filled city field with 'New York' on input[id='customer.address.city']
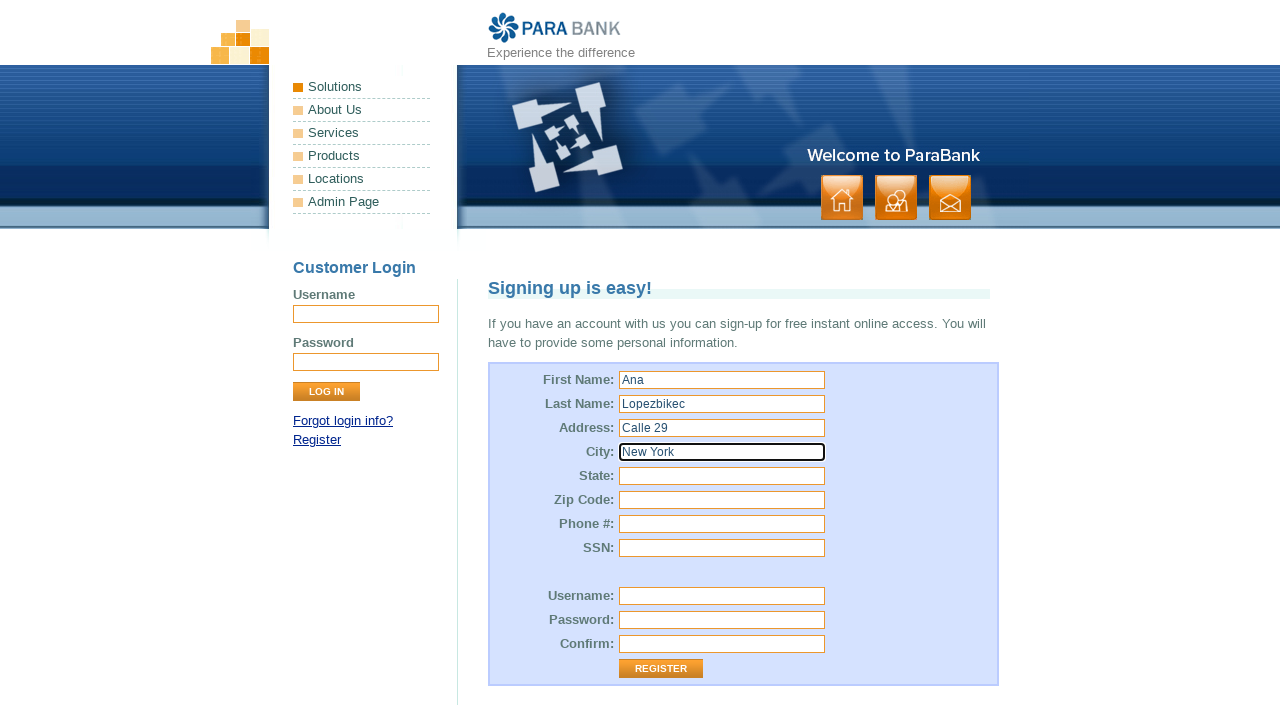

Filled state field with 'NY' on input[id='customer.address.state']
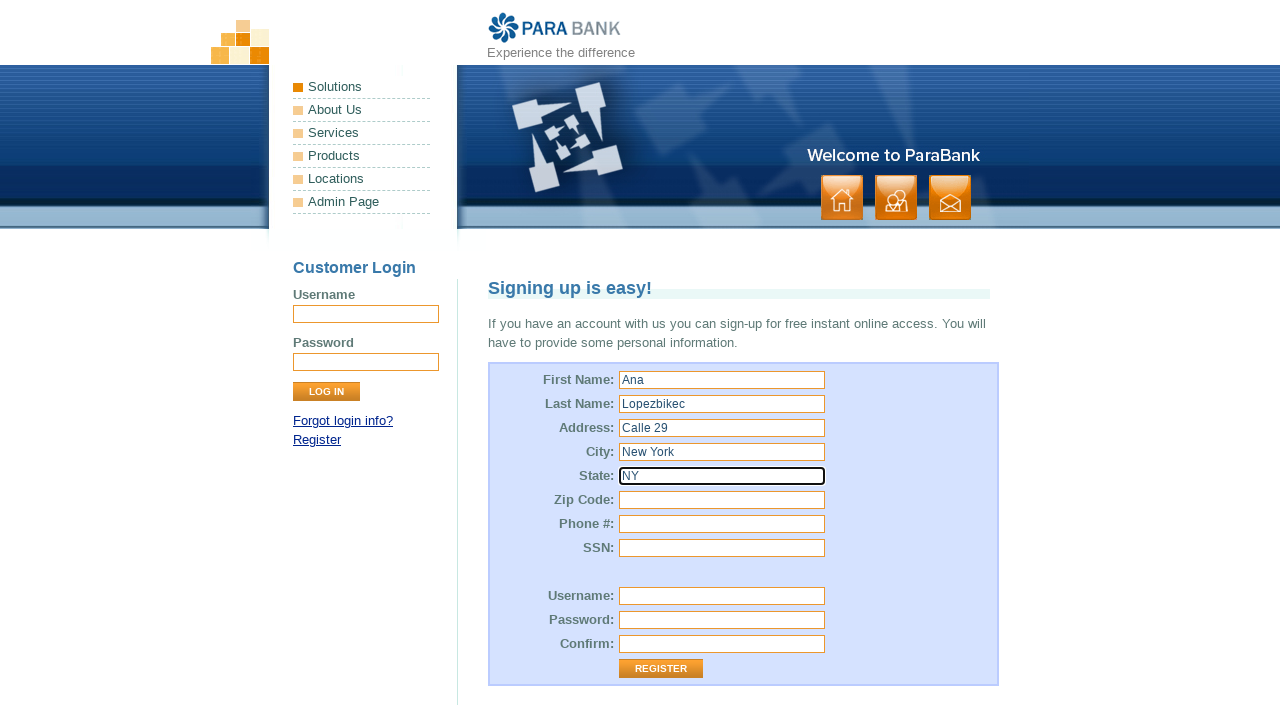

Filled zip code field with randomly generated zip on input[id='customer.address.zipCode']
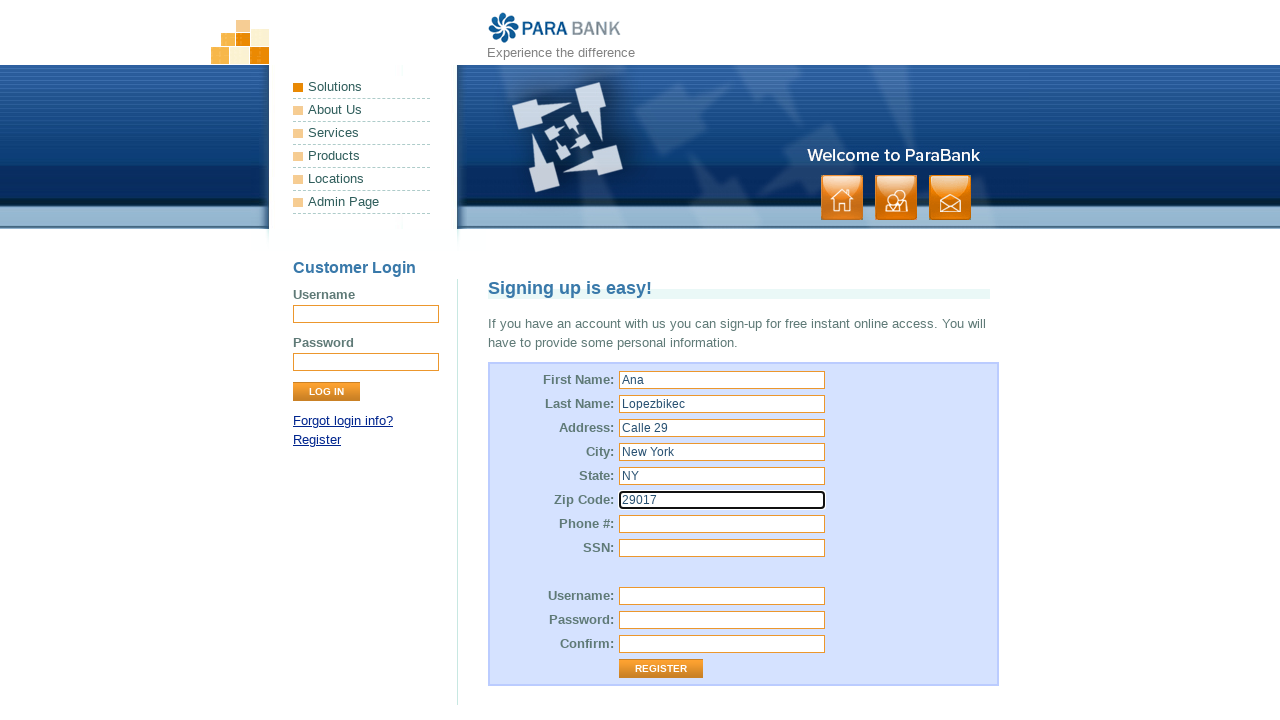

Filled phone number field with randomly generated phone on input[id='customer.phoneNumber']
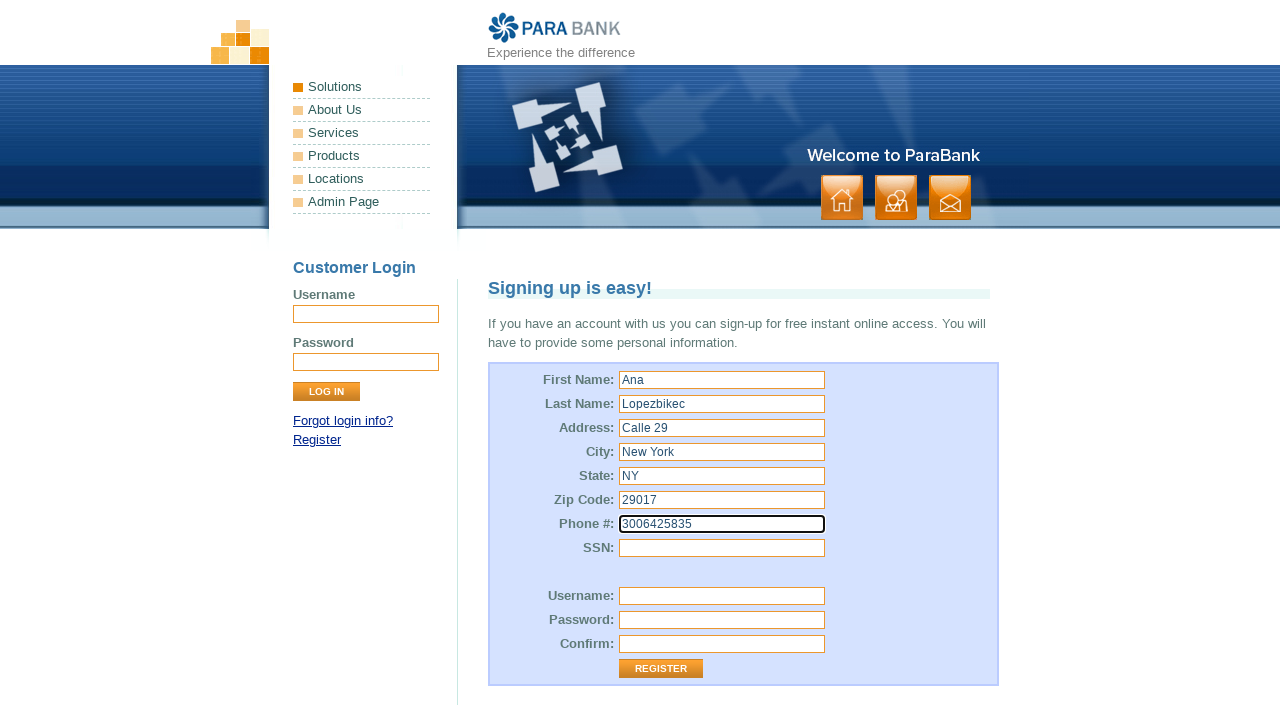

Filled SSN field with randomly generated social security number on input[id='customer.ssn']
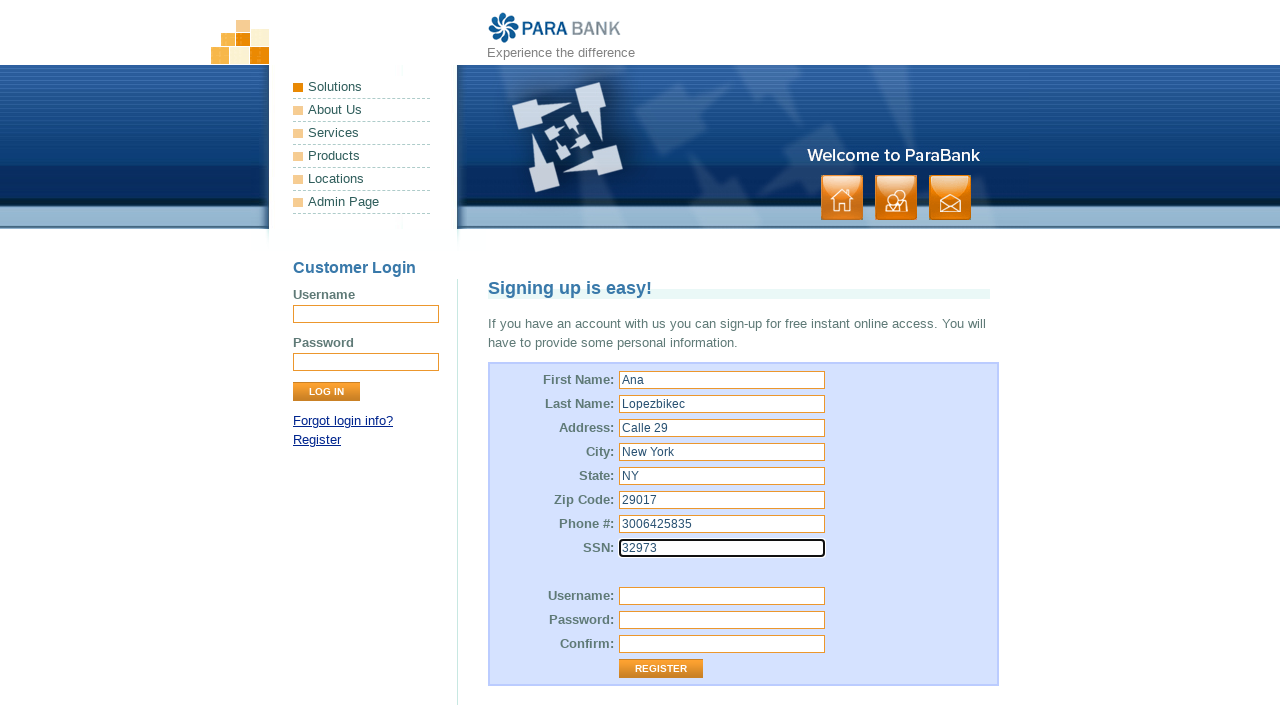

Filled username field with dynamically generated unique username on input[id='customer.username']
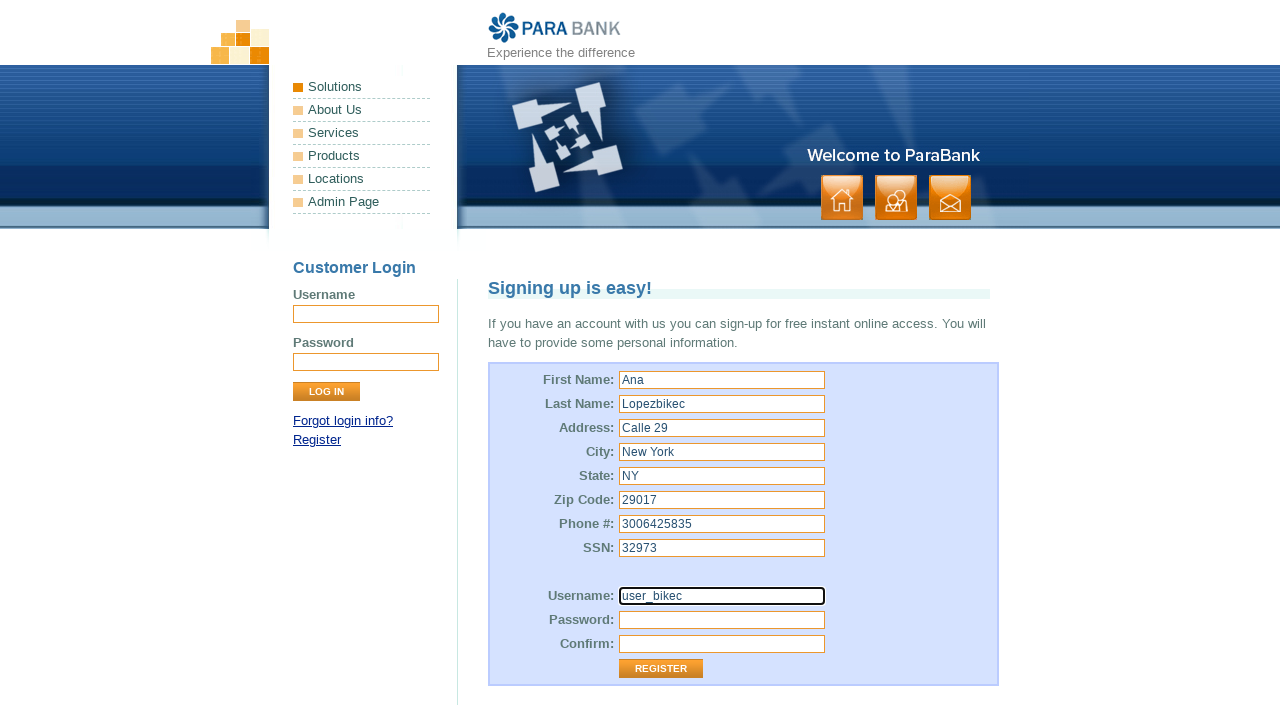

Filled password field with 'pass123' on input[id='customer.password']
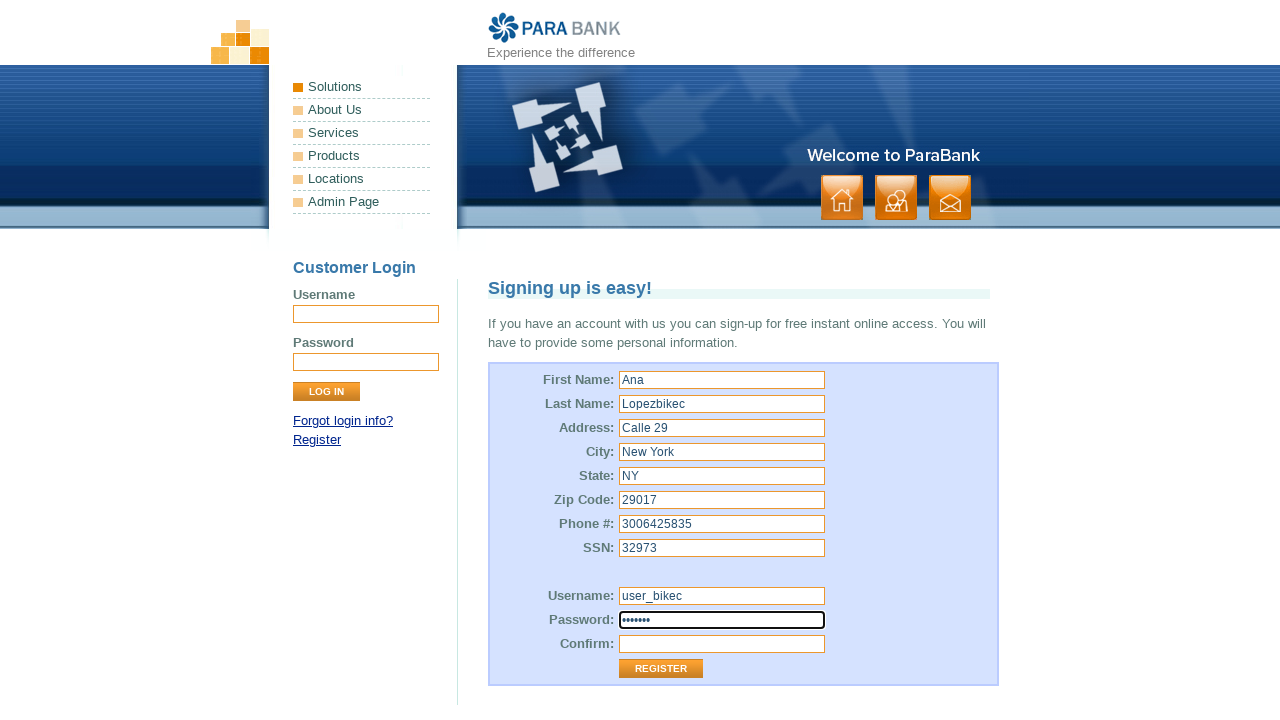

Filled password confirmation field with 'pass123' on input[id='repeatedPassword']
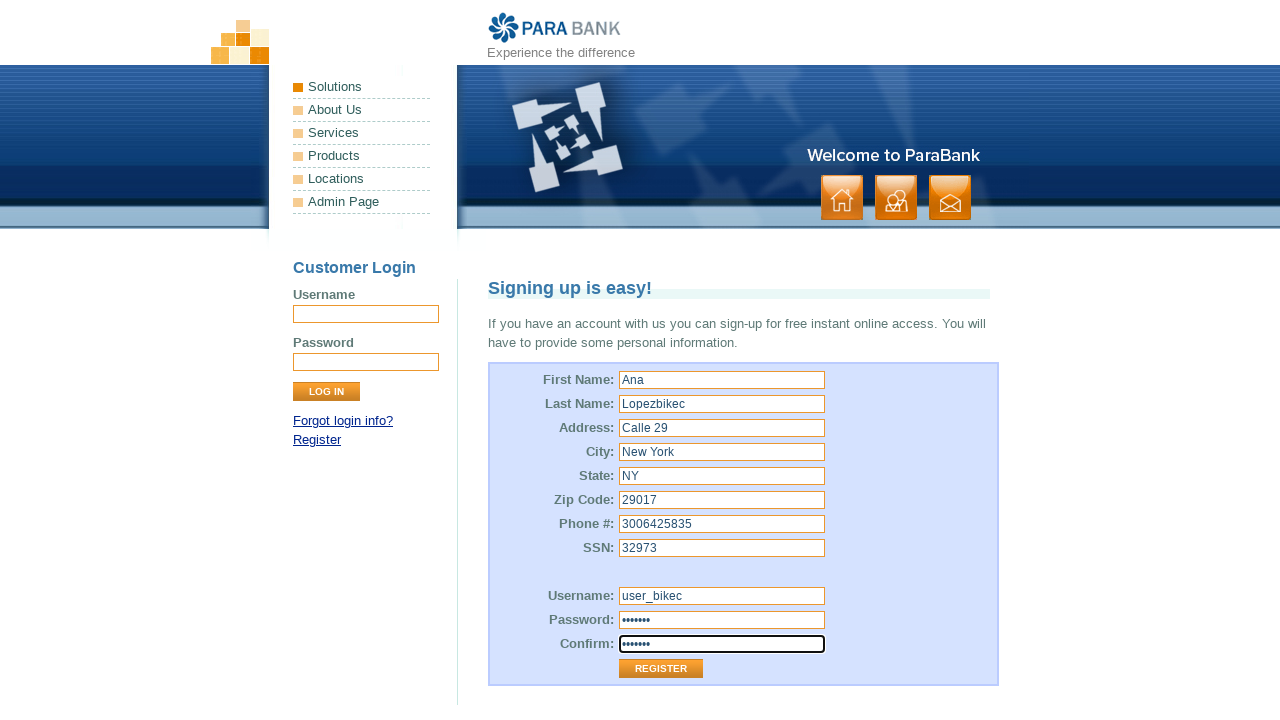

Clicked the Register button to submit the form at (661, 669) on input[value='Register']
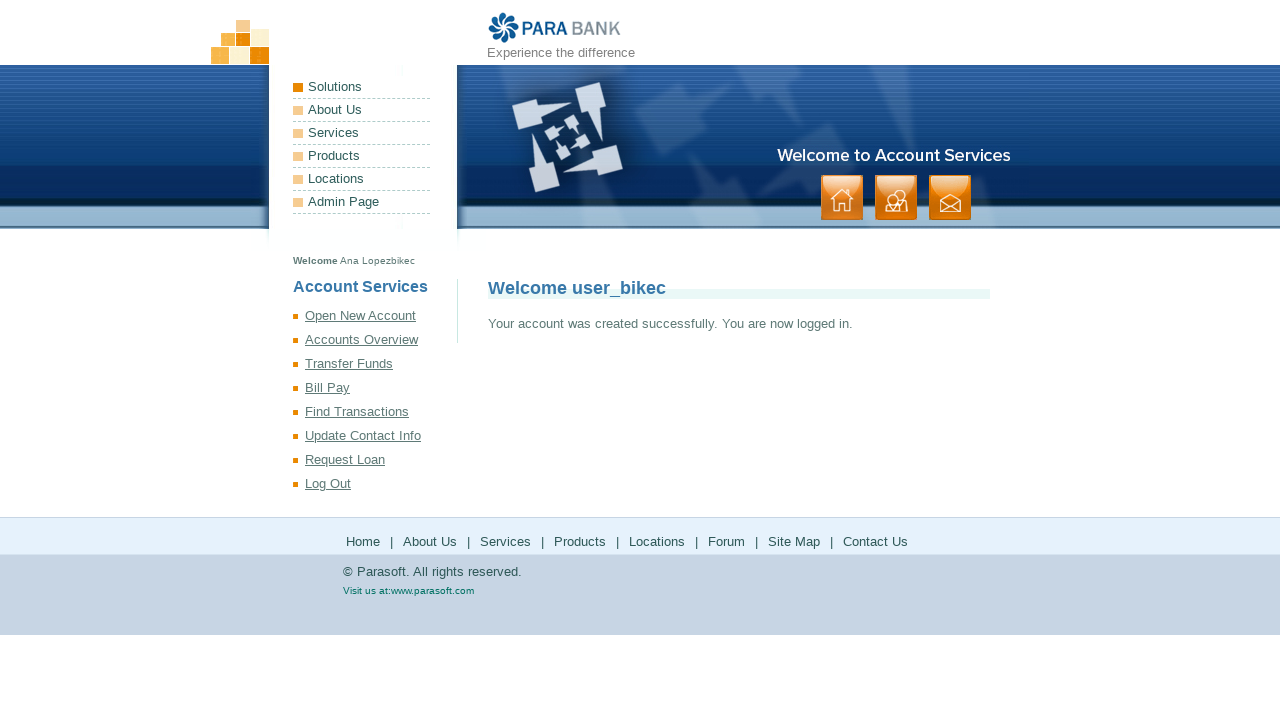

Verified successful registration - Welcome message appeared
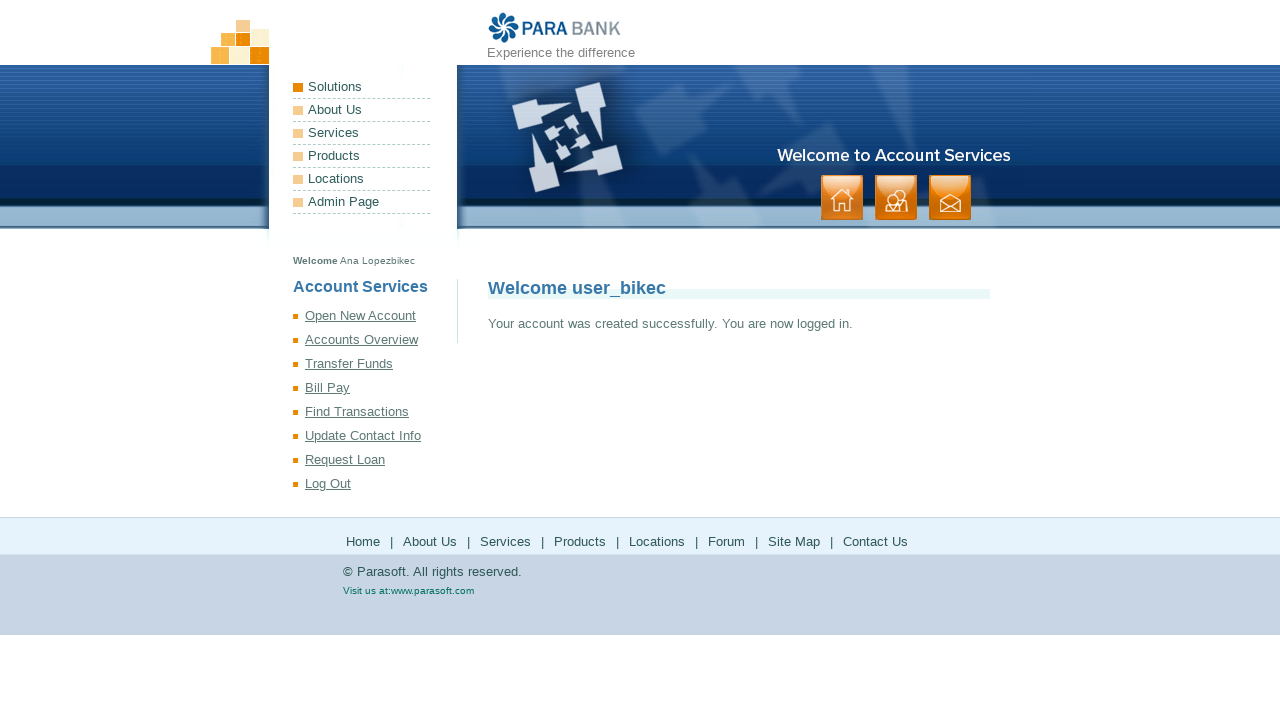

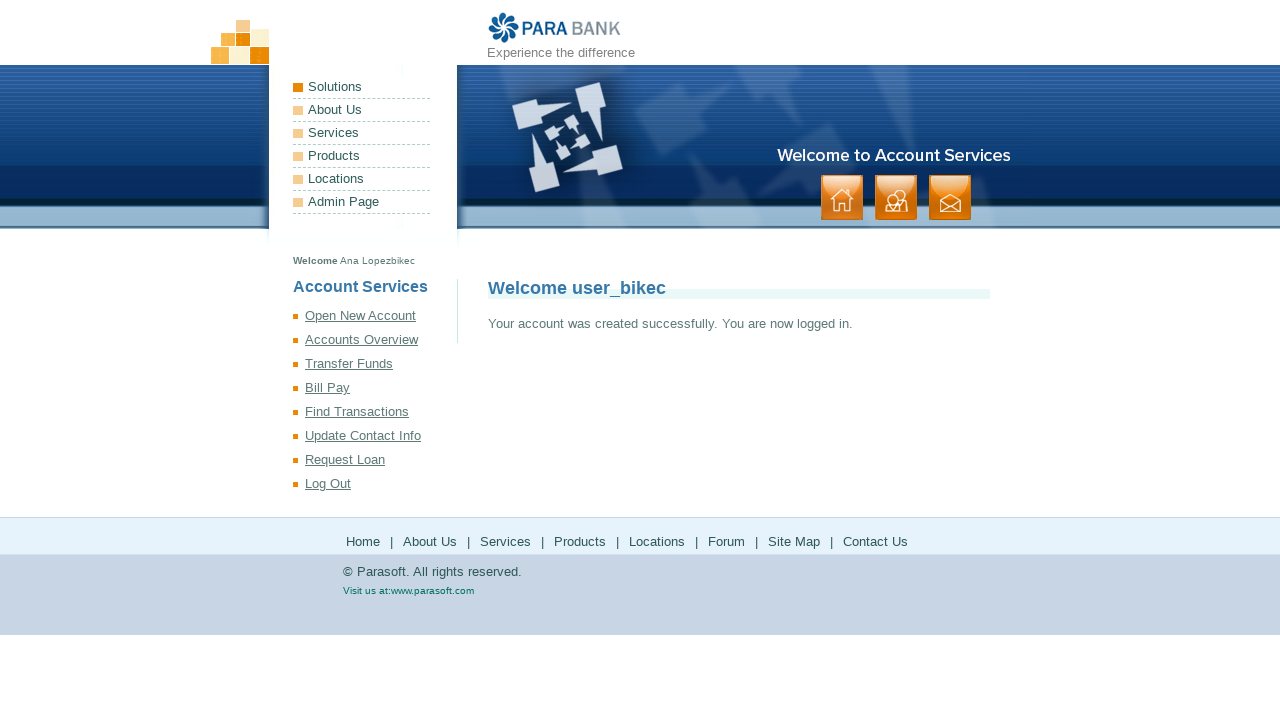